Tests filtering to display only completed items

Starting URL: https://demo.playwright.dev/todomvc

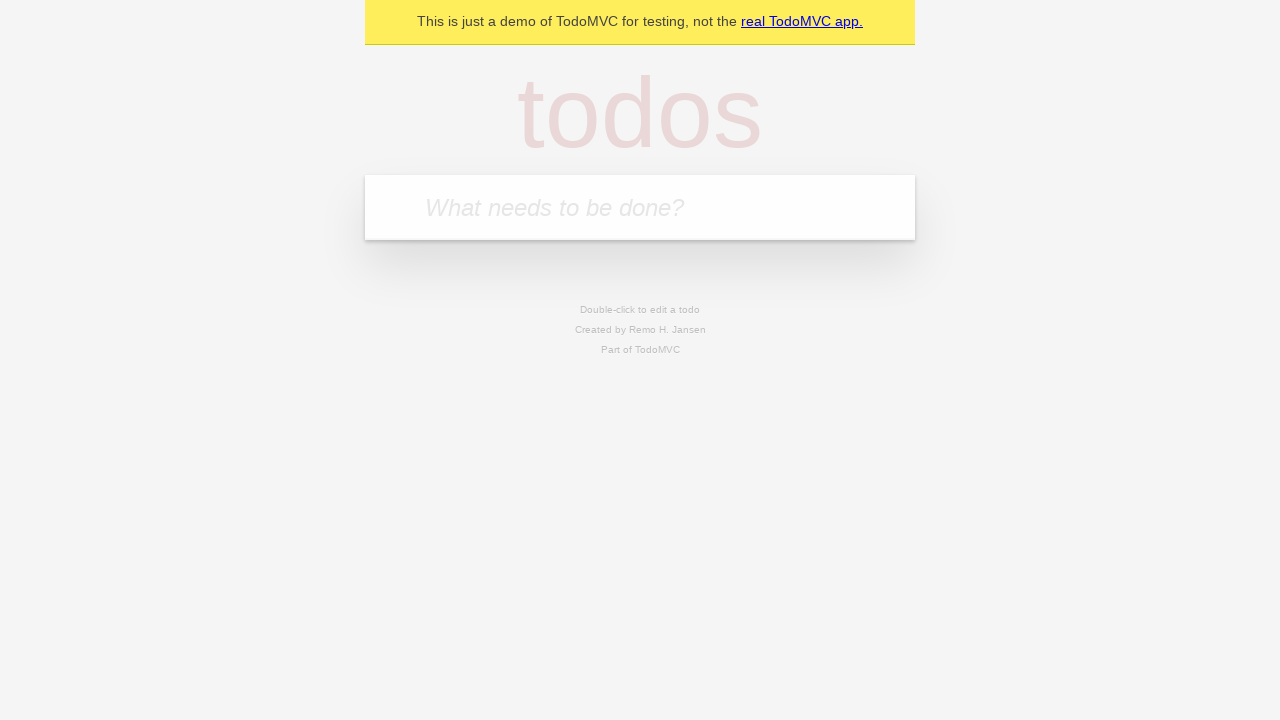

Filled new todo input with 'buy some cheese' on .new-todo
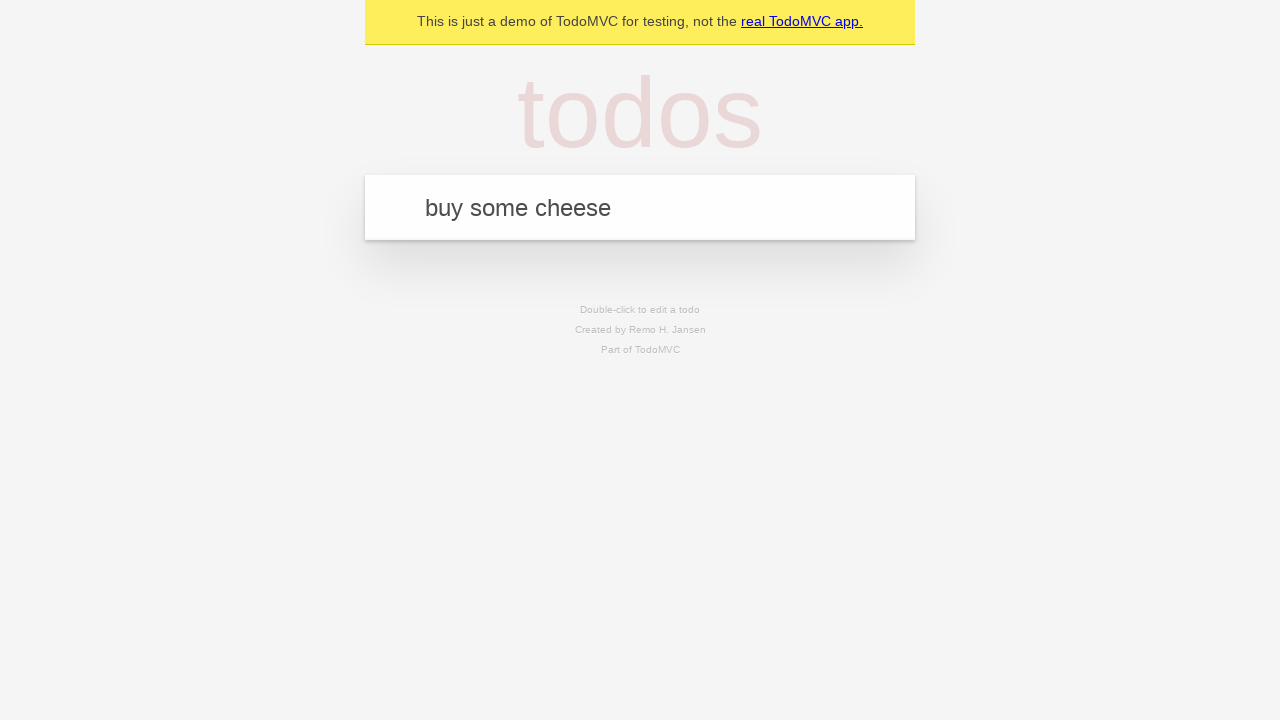

Pressed Enter to add first todo 'buy some cheese' on .new-todo
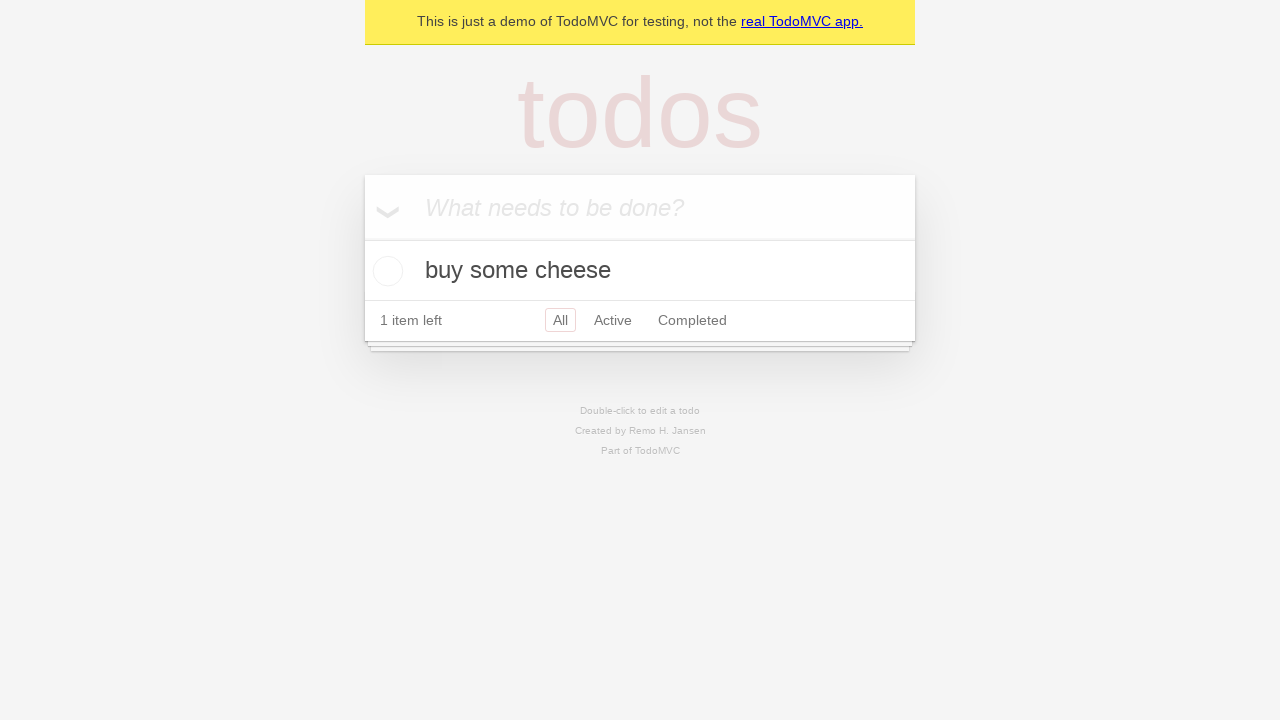

Filled new todo input with 'feed the cat' on .new-todo
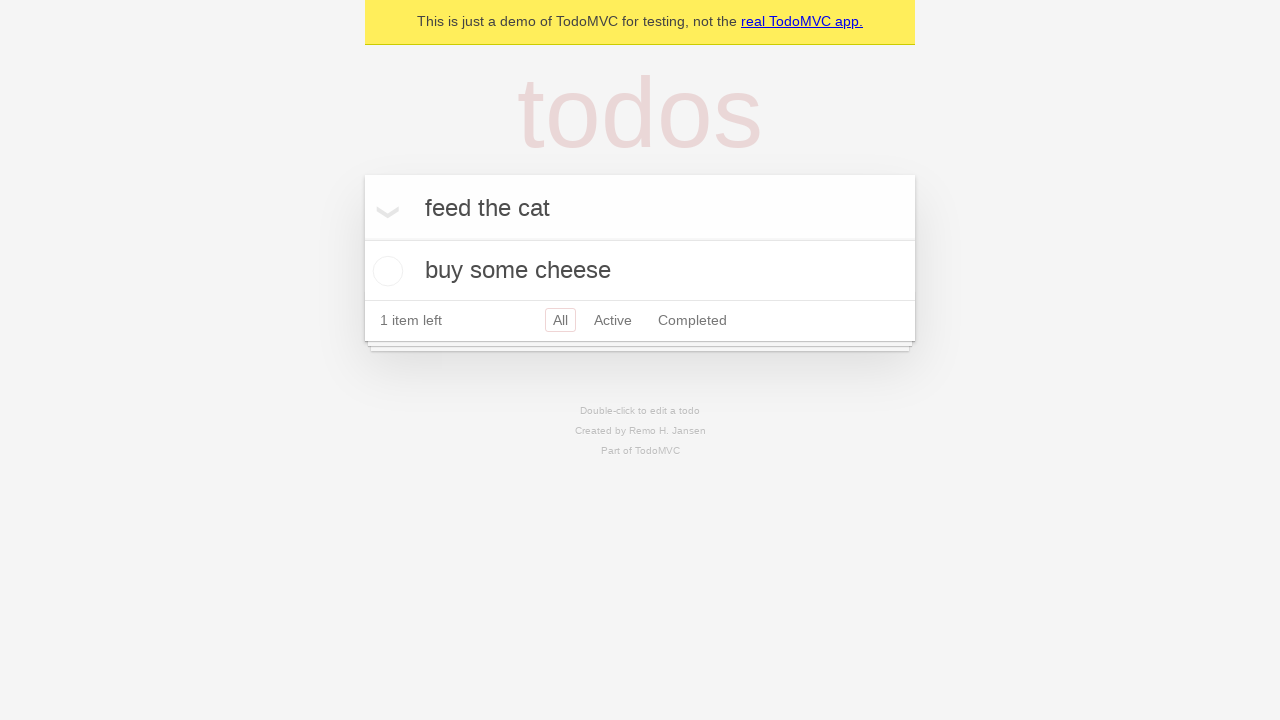

Pressed Enter to add second todo 'feed the cat' on .new-todo
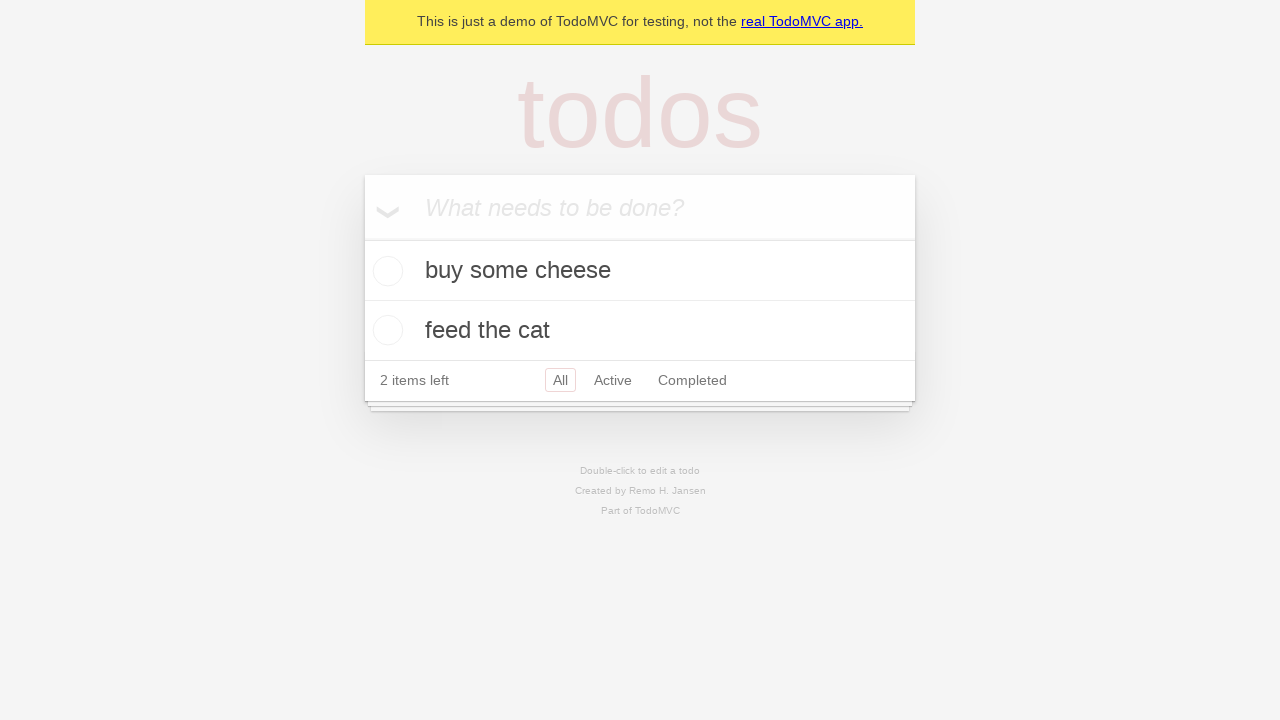

Filled new todo input with 'book a doctors appointment' on .new-todo
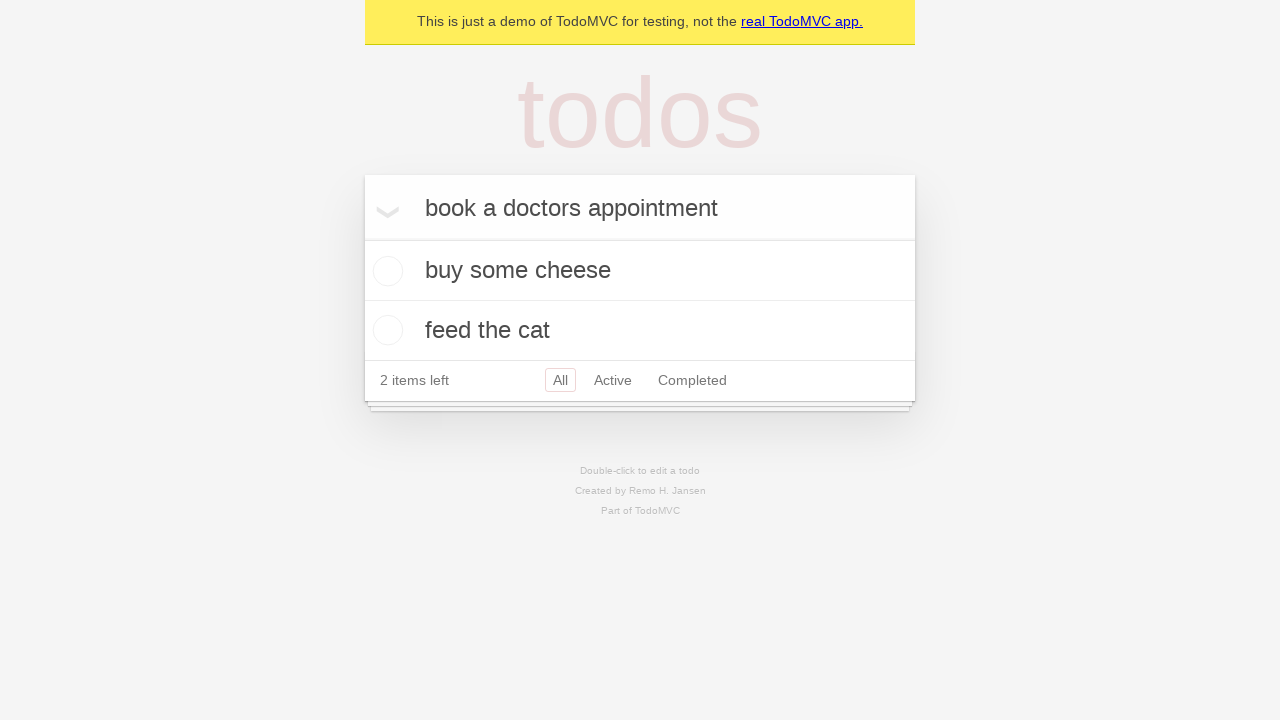

Pressed Enter to add third todo 'book a doctors appointment' on .new-todo
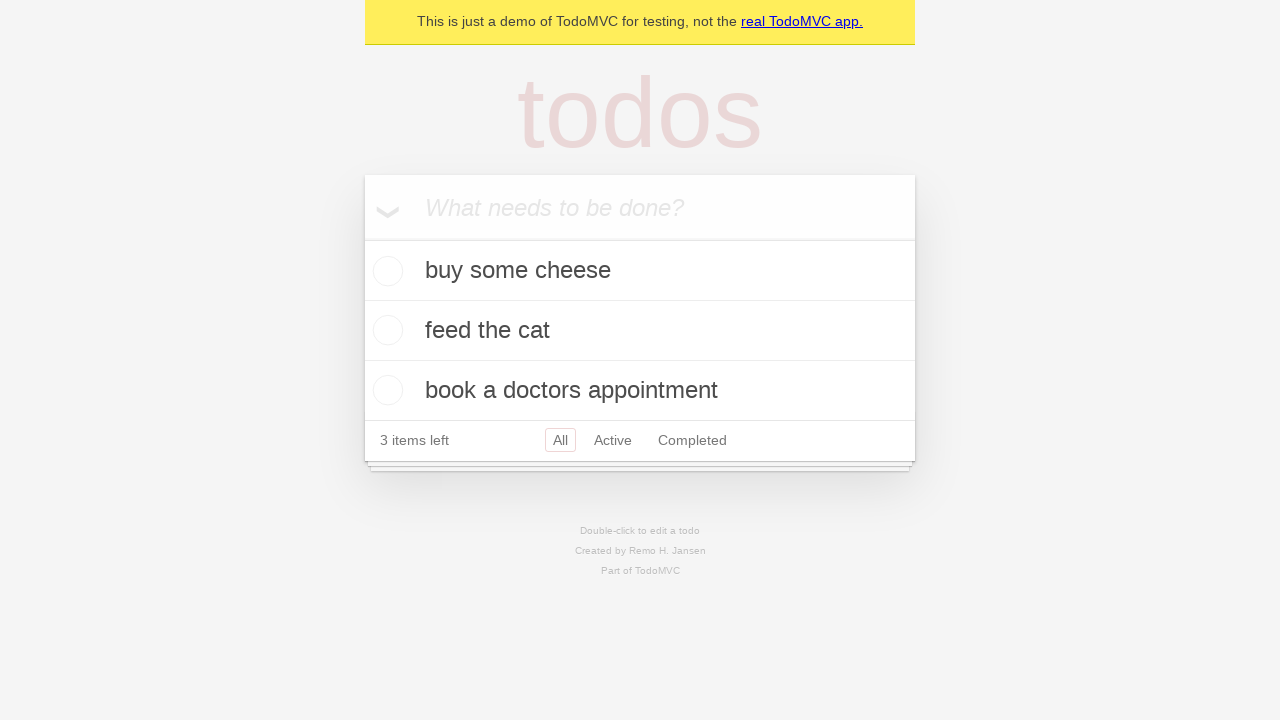

Waited for third todo item to be added to the list
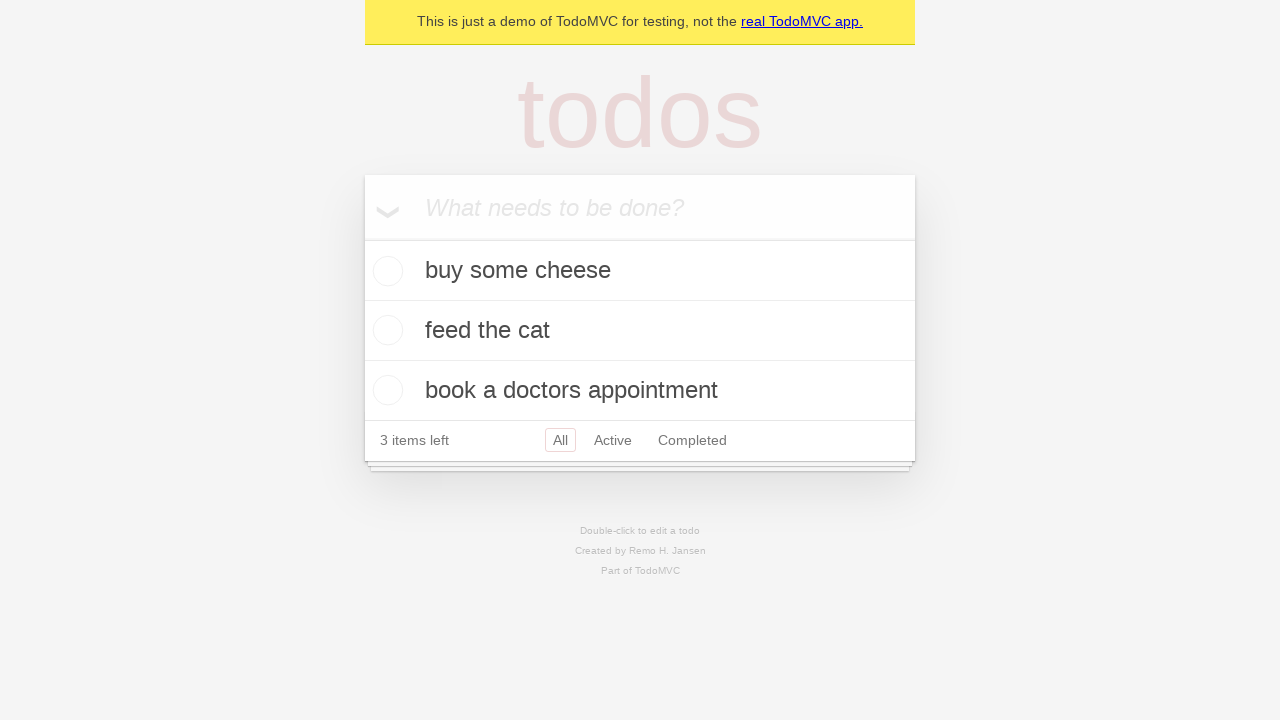

Checked the second todo item to mark it as completed at (385, 330) on .todo-list li .toggle >> nth=1
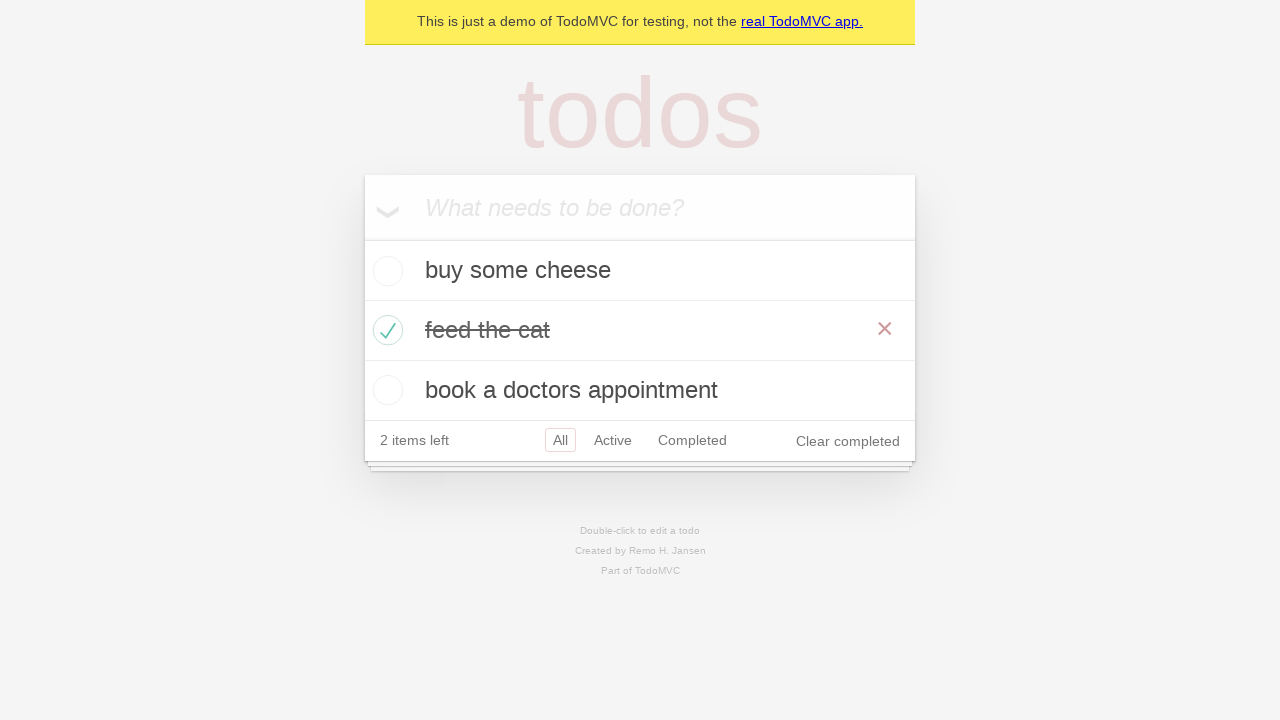

Clicked Completed filter to display only completed items at (692, 440) on .filters >> text=Completed
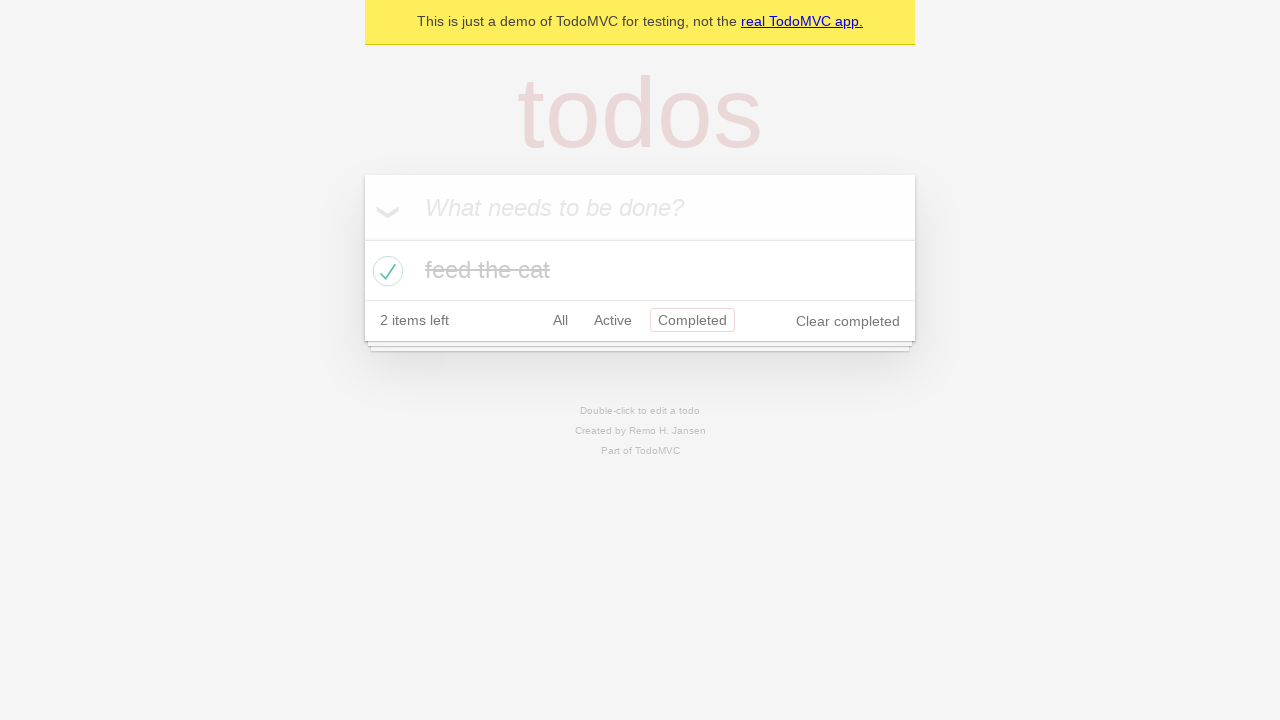

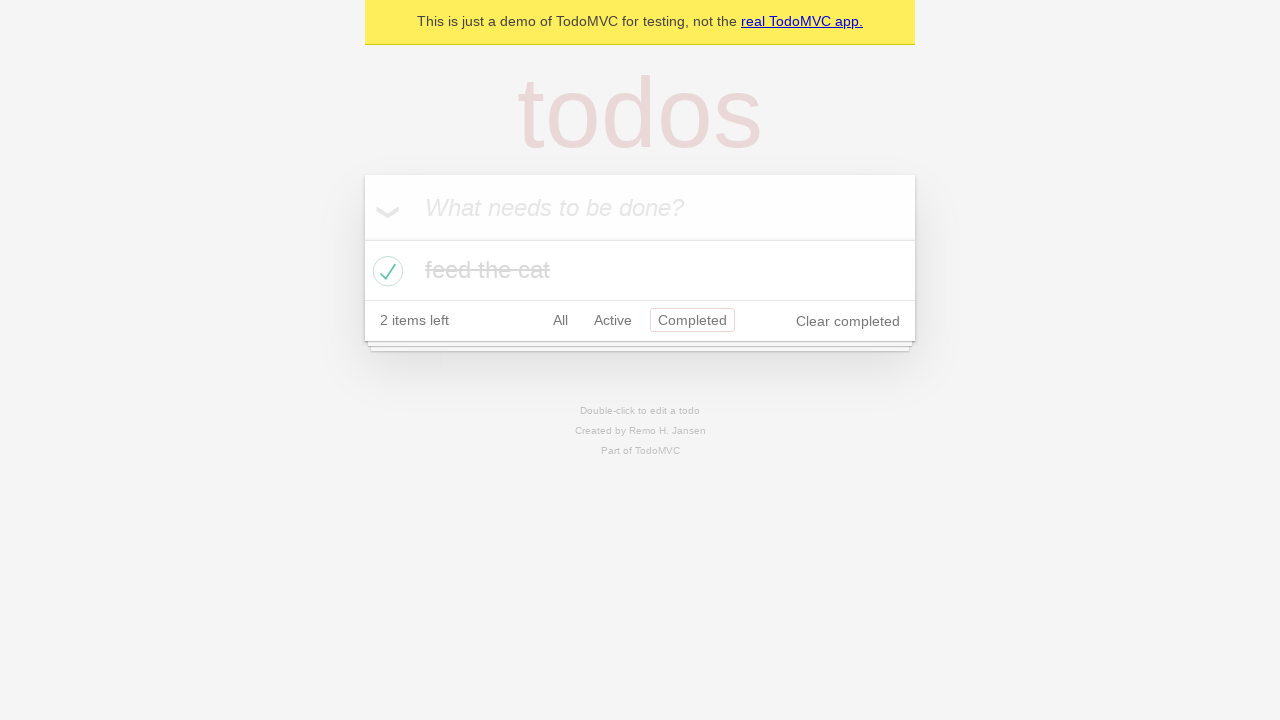